Navigates to APSRTC website, clicks on "Depart On" button, and iterates through all rows and columns of a table to display the data

Starting URL: http://www.apsrtconline.in/oprs-web/

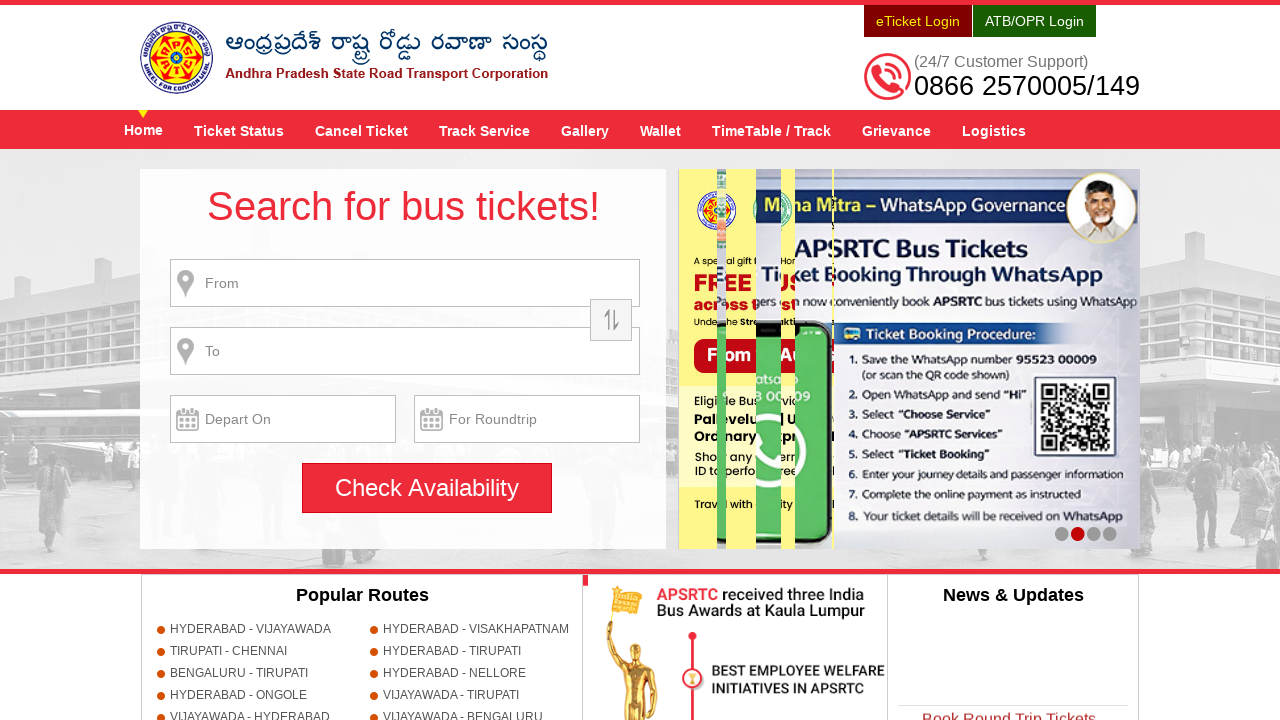

Clicked 'Depart On' button at (283, 419) on input[value='Depart On']
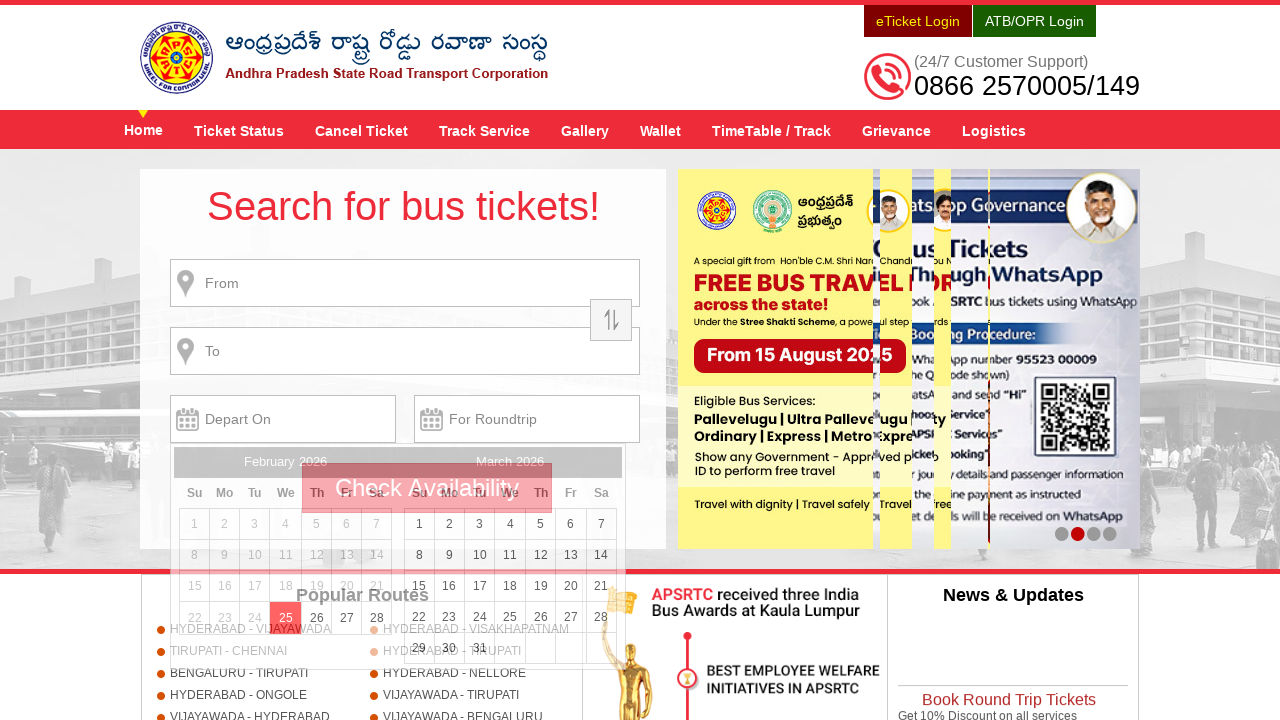

Waited 2 seconds for table to load
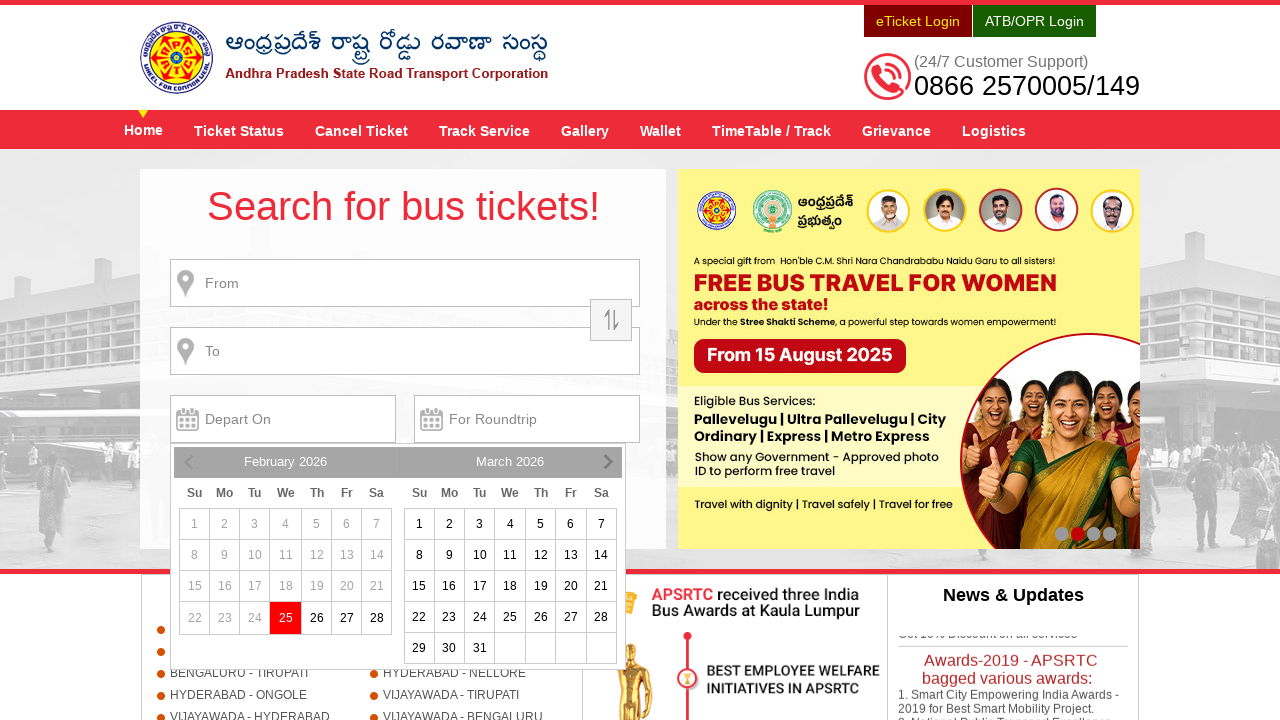

Located the first table on the page
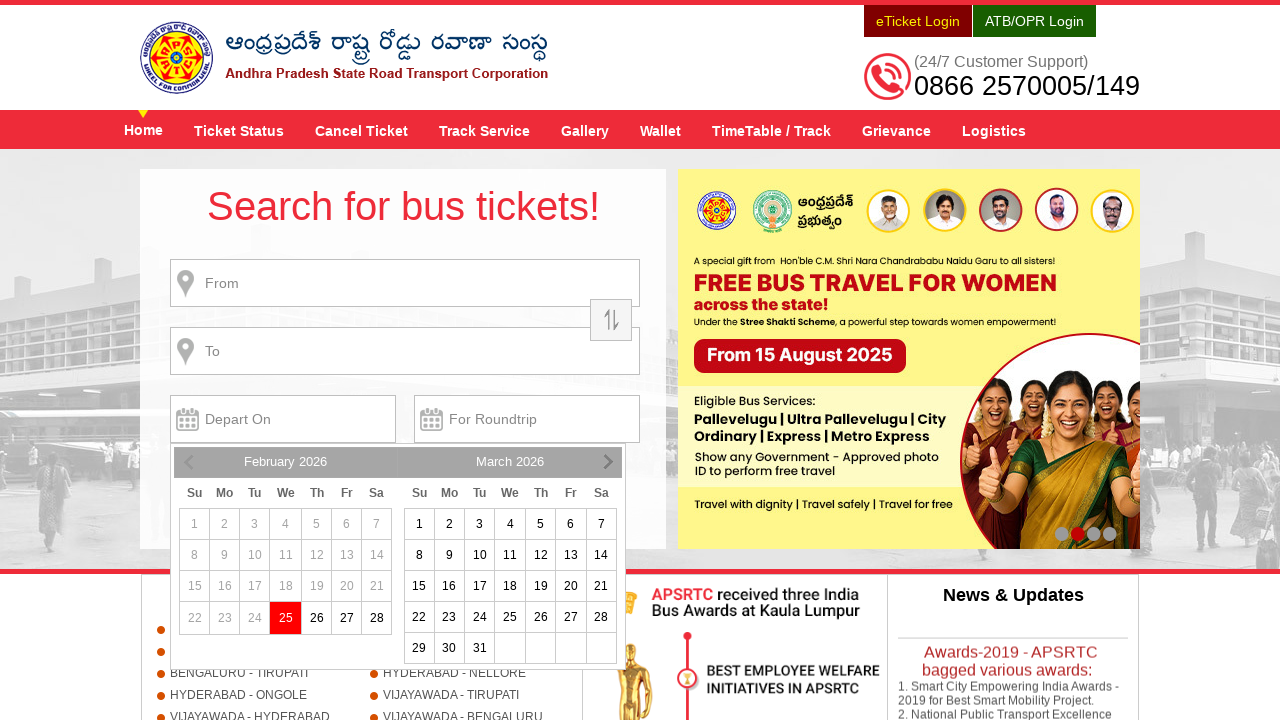

Found 5 rows in the table
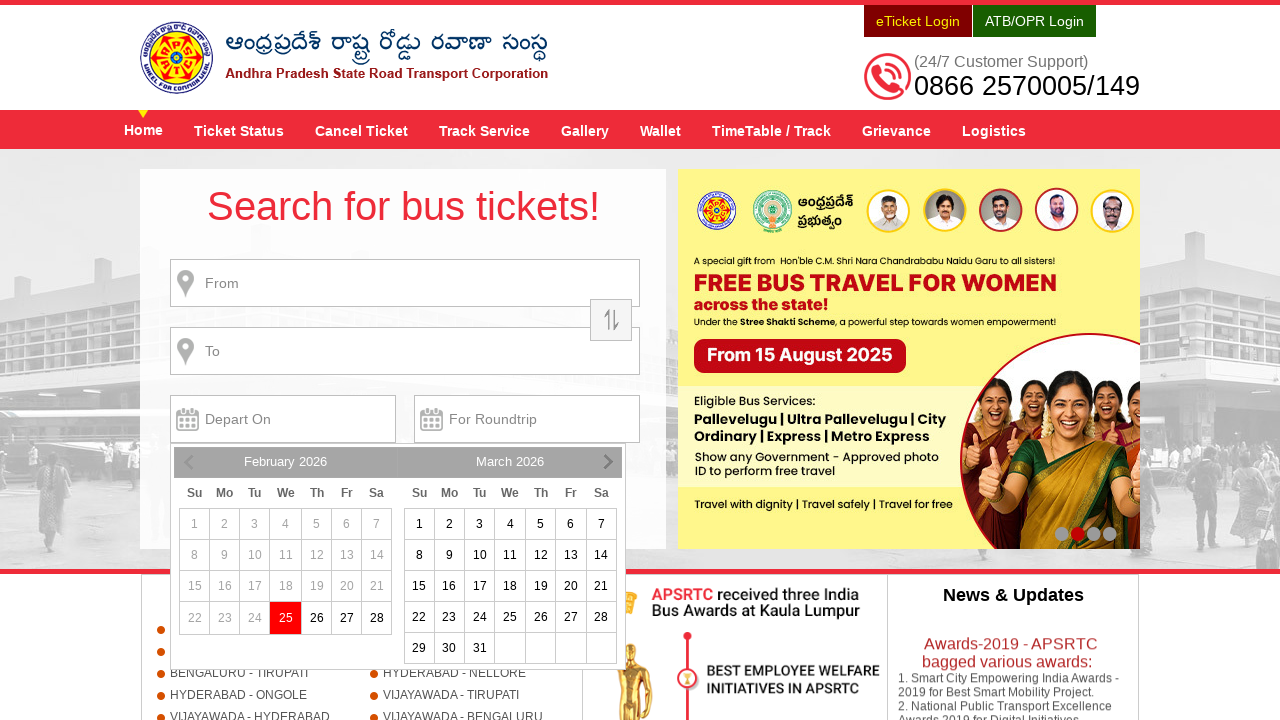

Extracted data from row 1: 7 columns
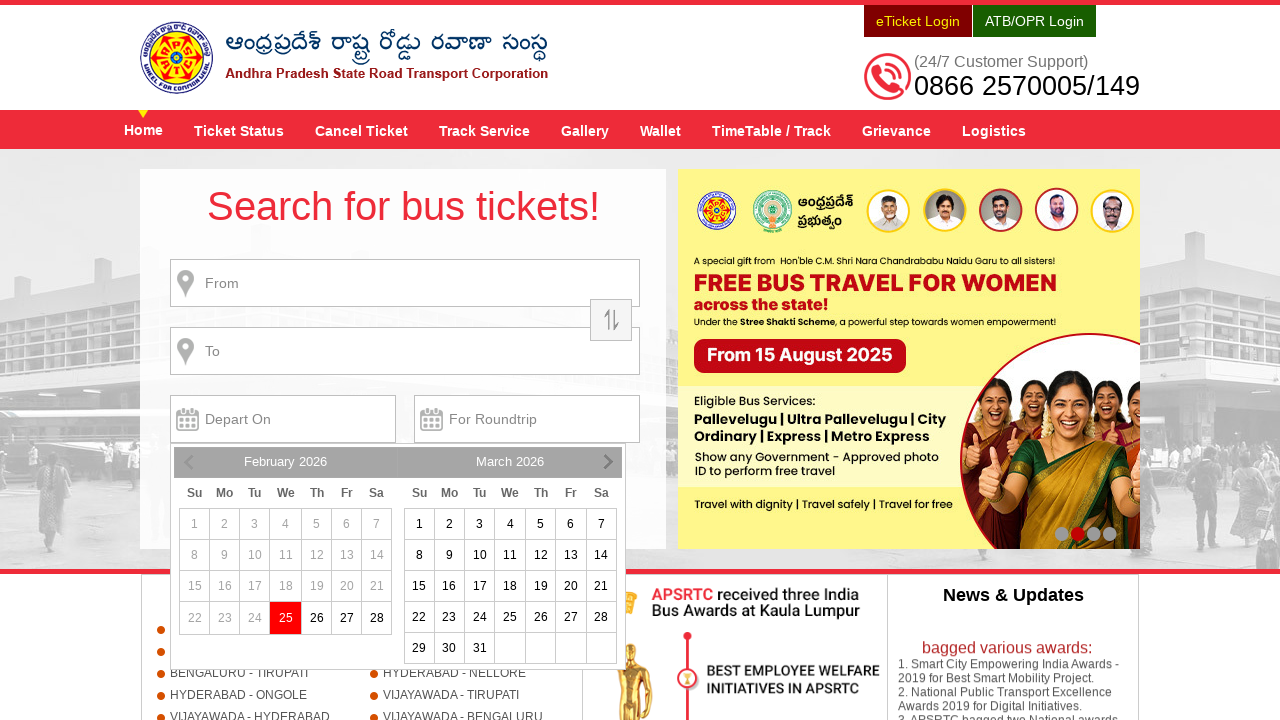

Extracted data from row 2: 7 columns
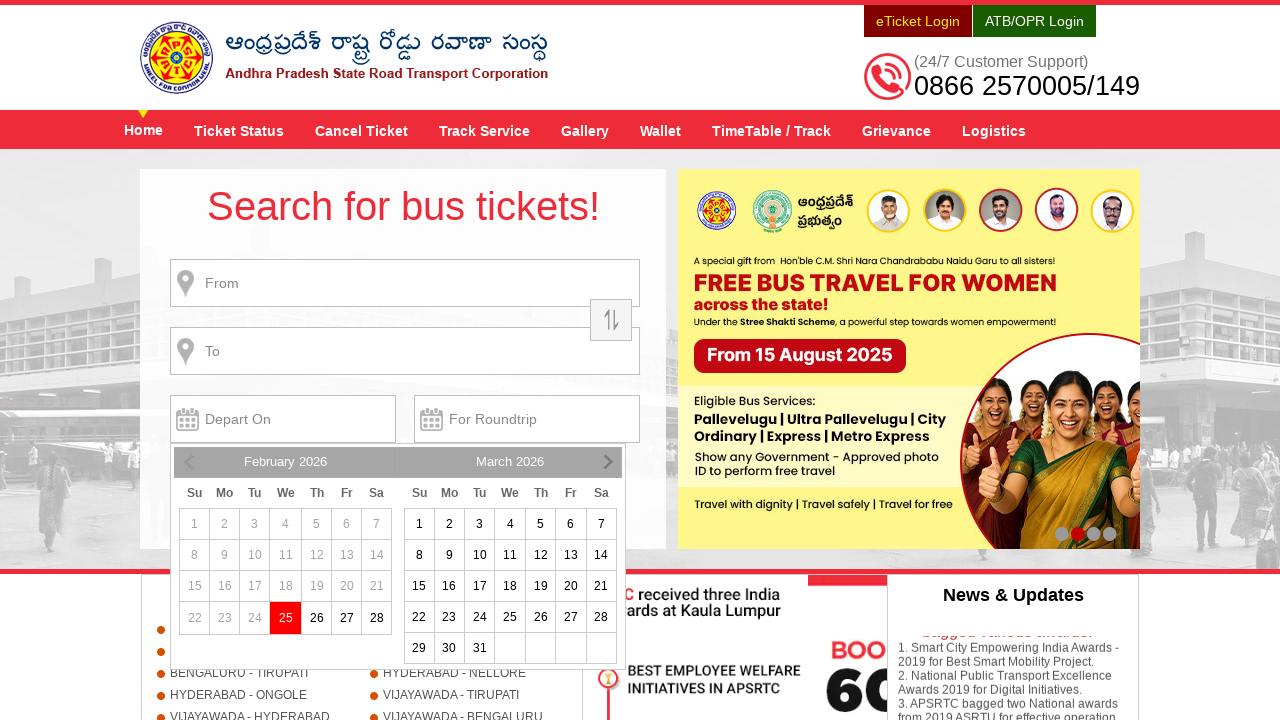

Extracted data from row 3: 7 columns
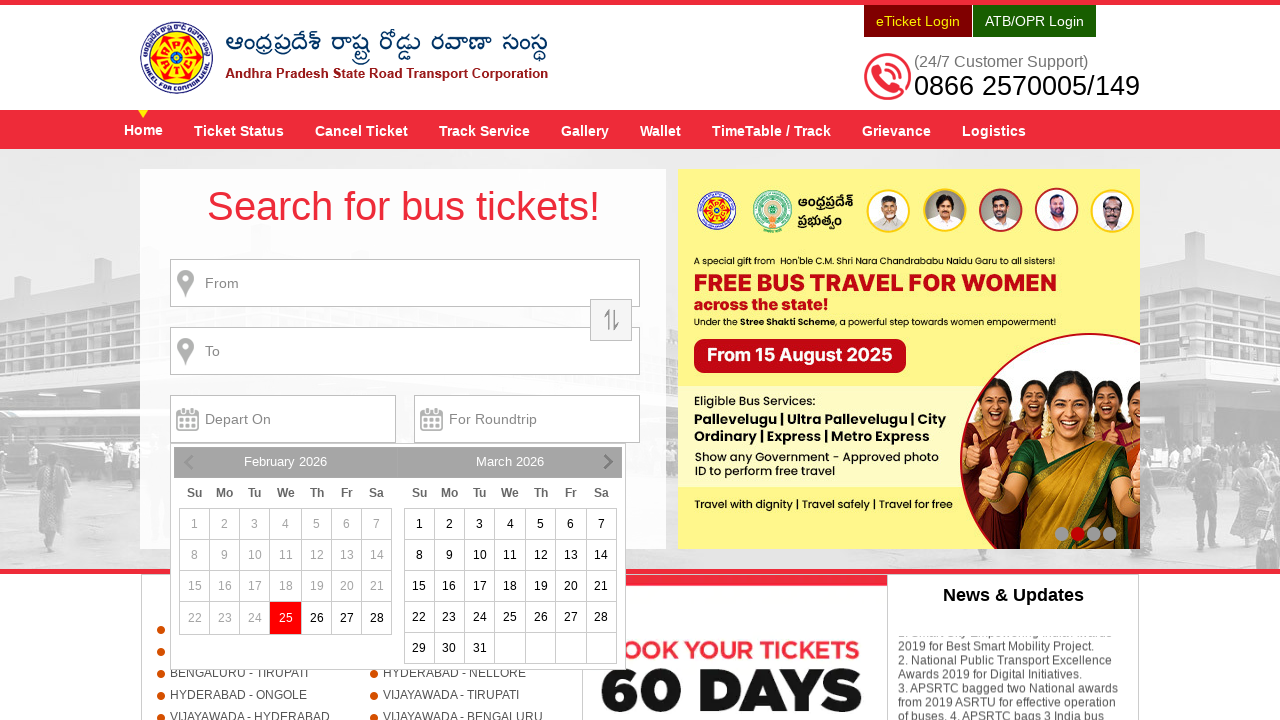

Extracted data from row 4: 7 columns
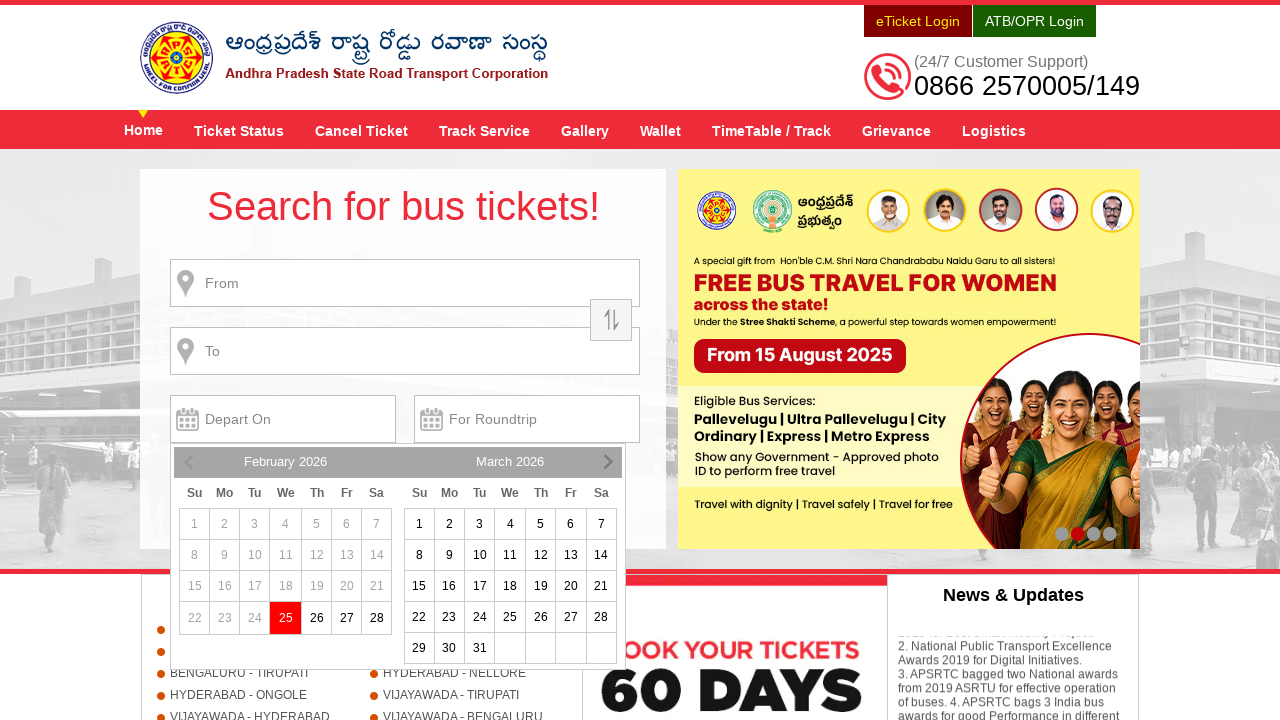

Extracted data from row 5: 7 columns
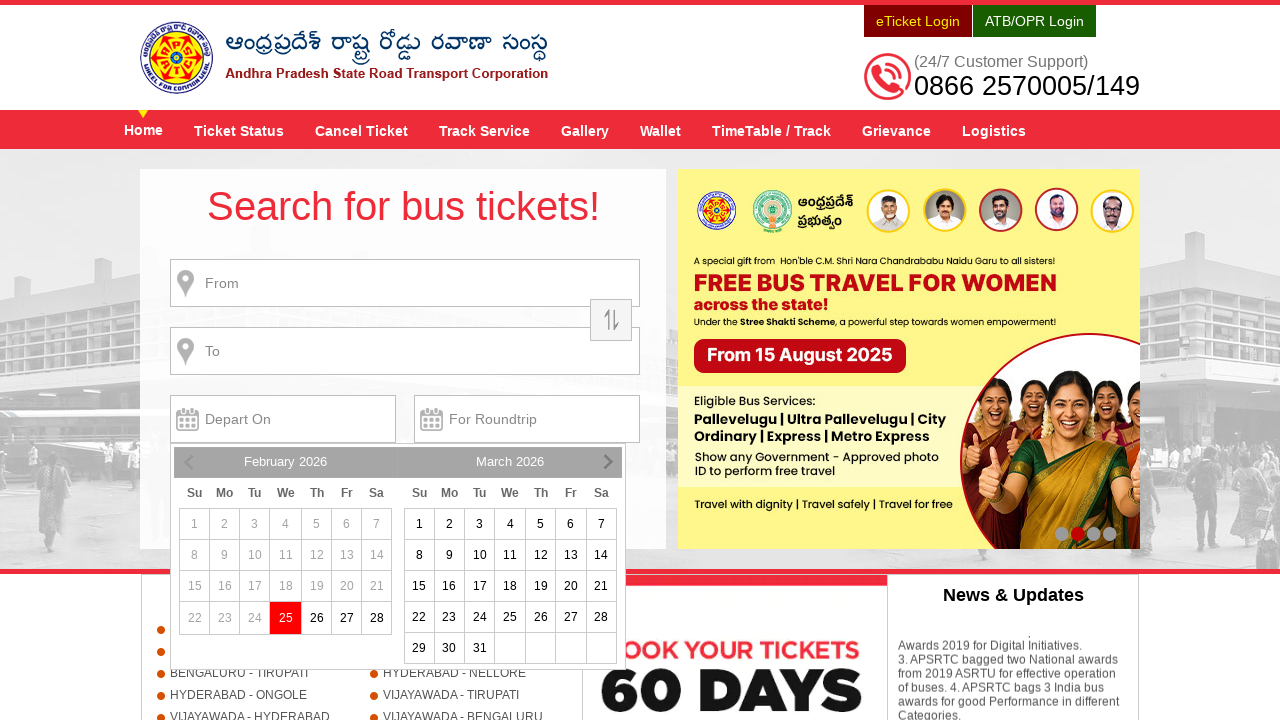

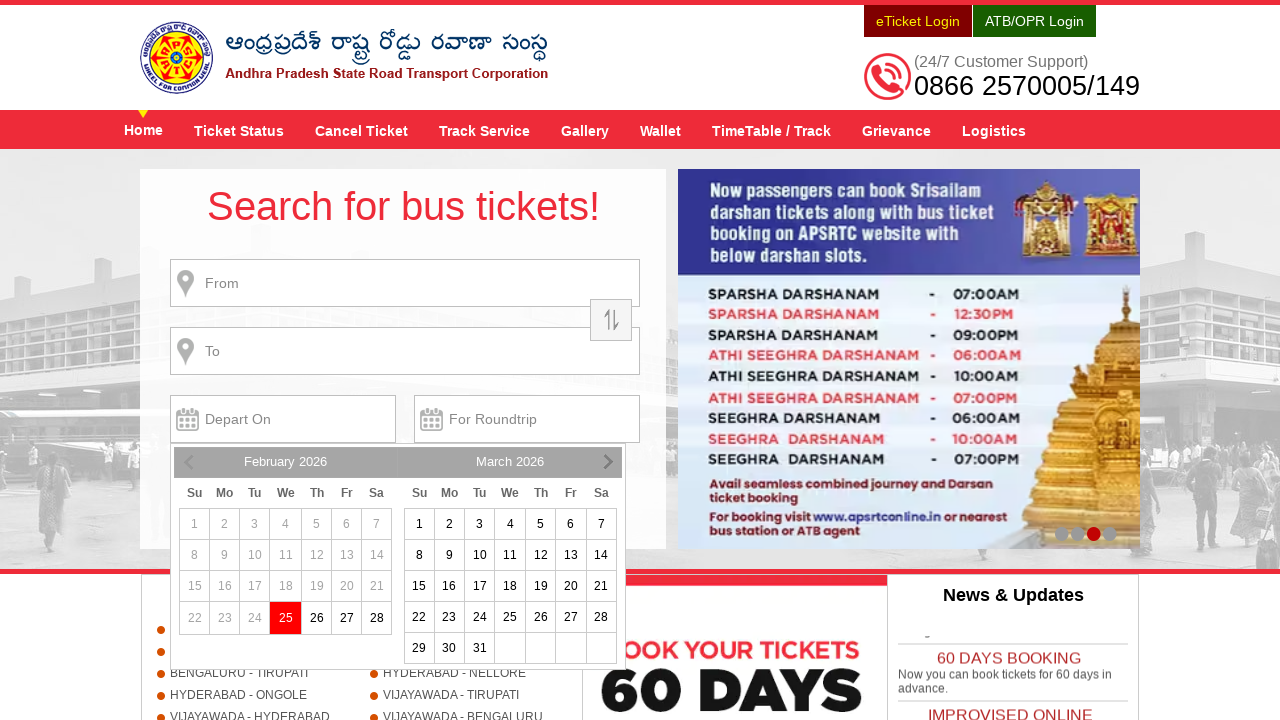